Tests removing completed items by clicking the Clear completed button

Starting URL: https://demo.playwright.dev/todomvc

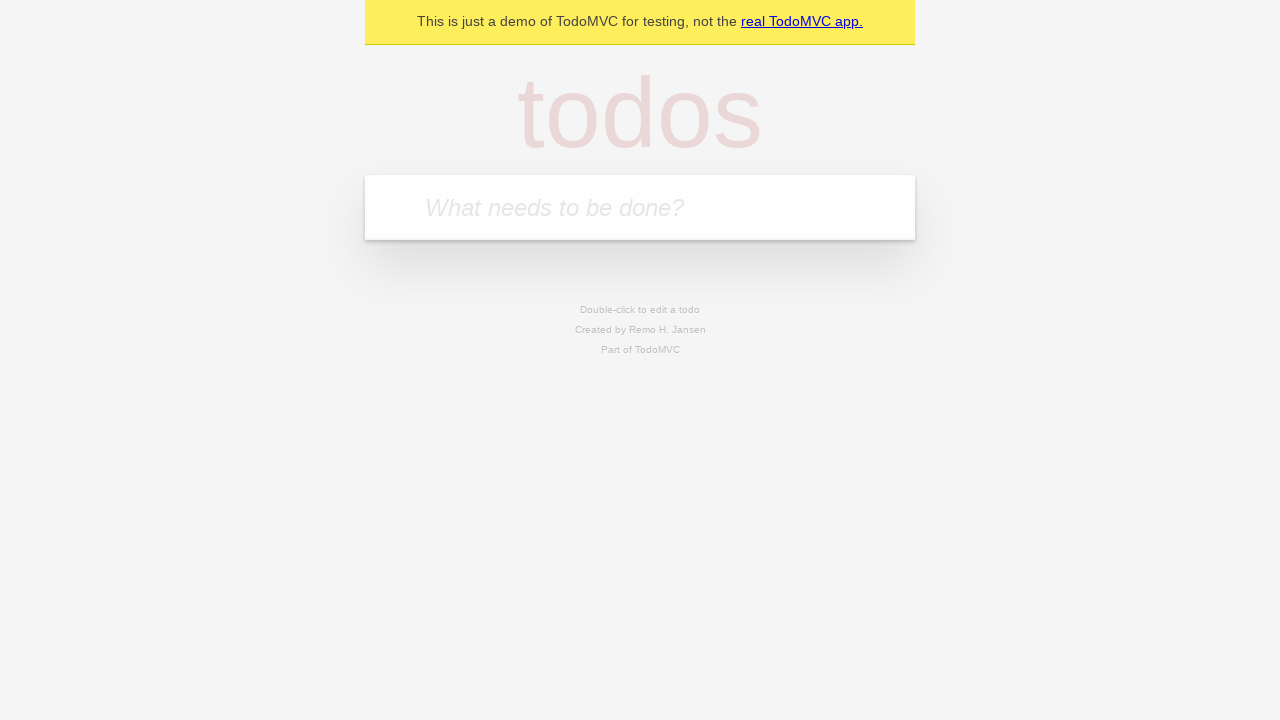

Filled todo input with 'buy some cheese' on internal:attr=[placeholder="What needs to be done?"i]
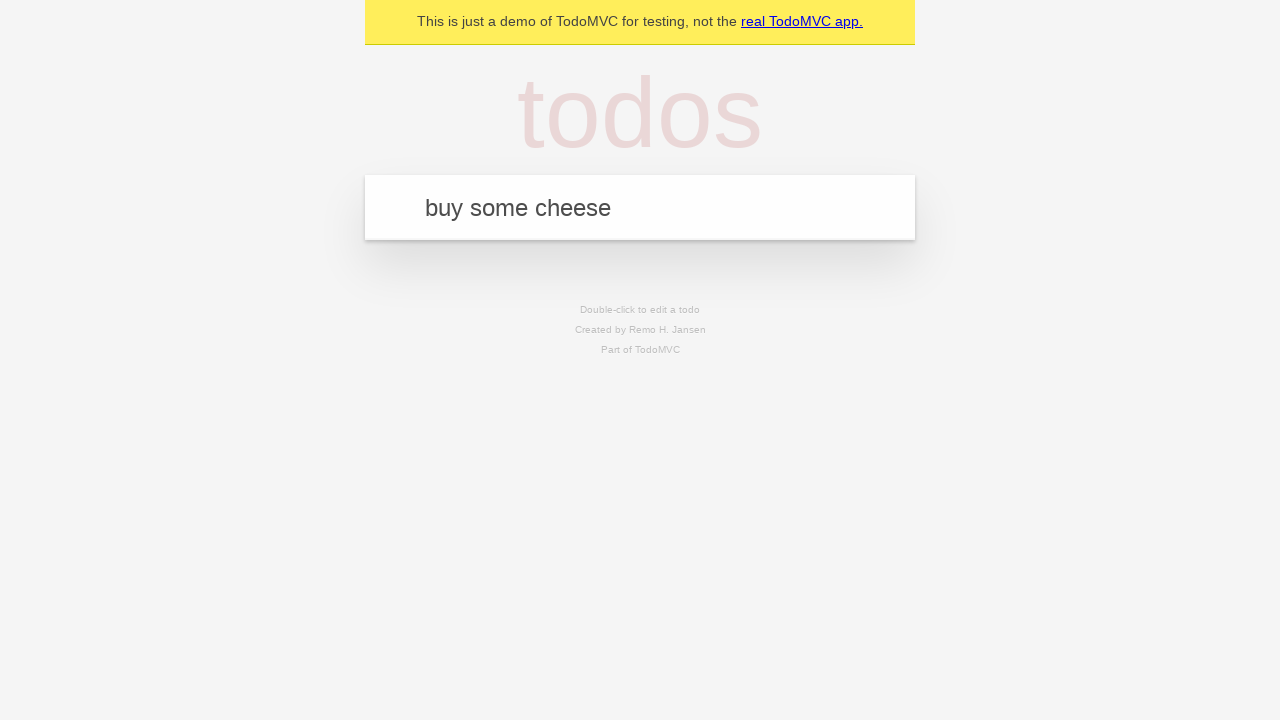

Pressed Enter to create first todo item on internal:attr=[placeholder="What needs to be done?"i]
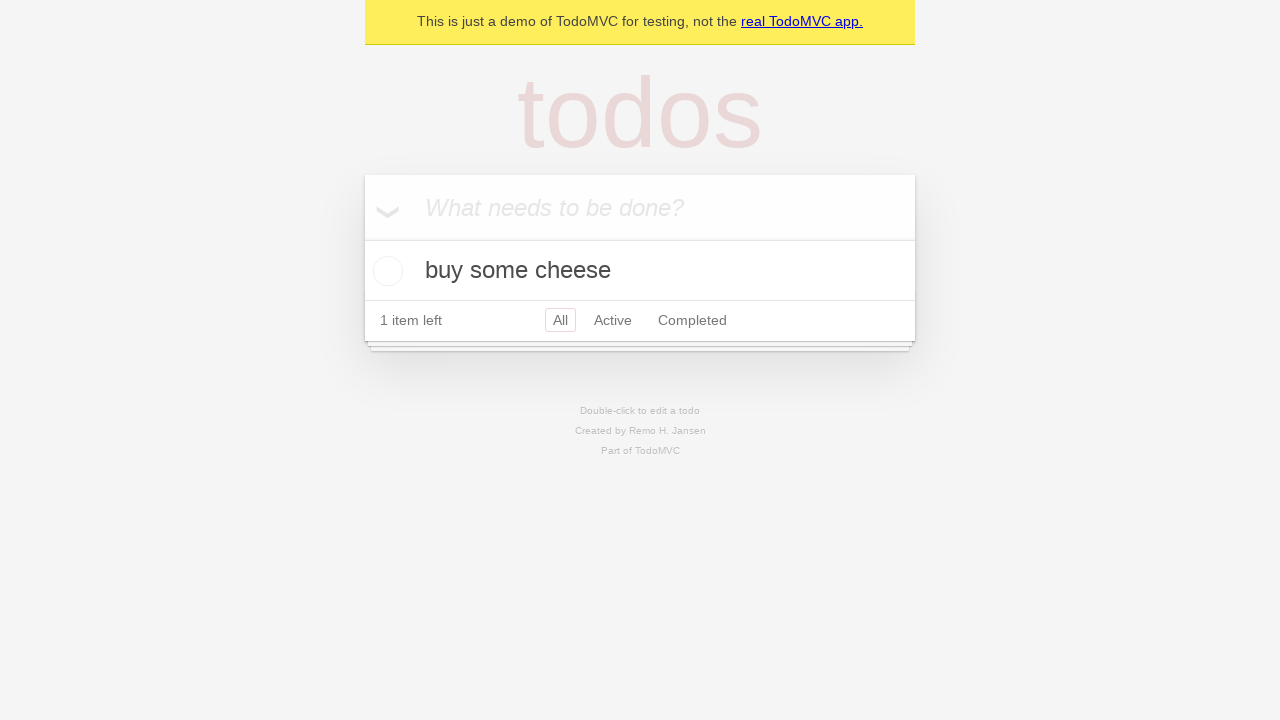

Filled todo input with 'feed the cat' on internal:attr=[placeholder="What needs to be done?"i]
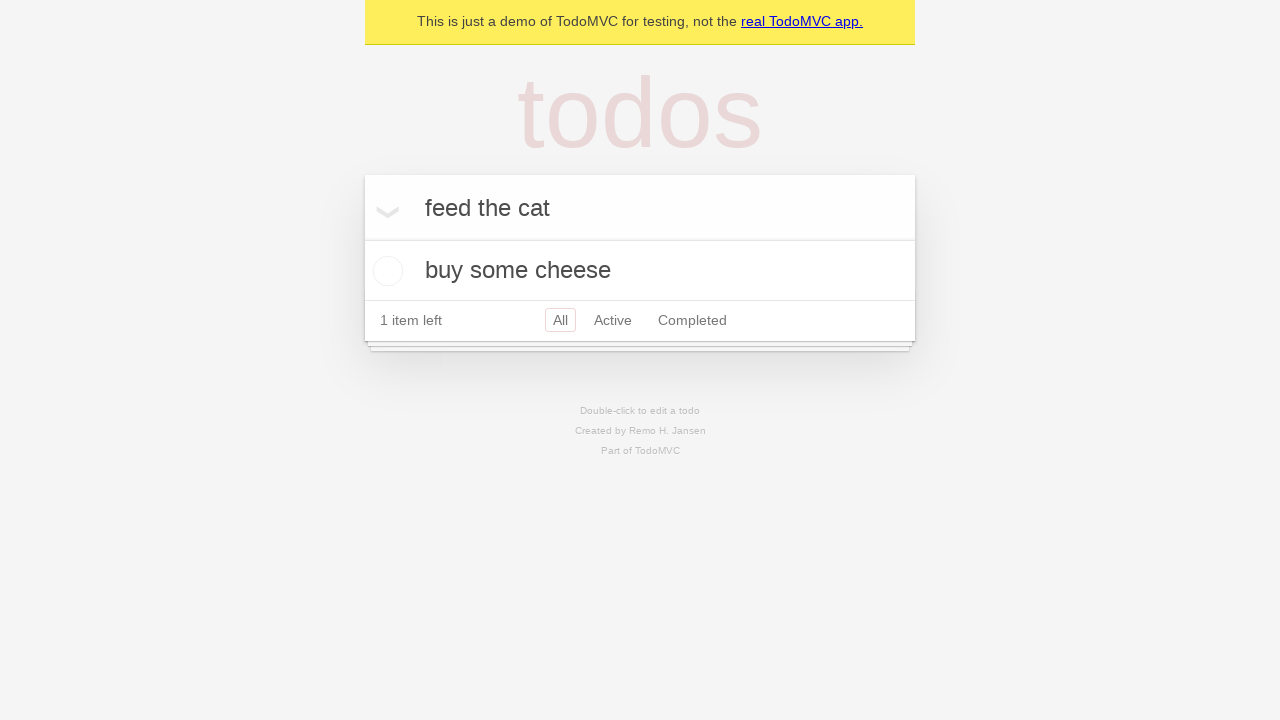

Pressed Enter to create second todo item on internal:attr=[placeholder="What needs to be done?"i]
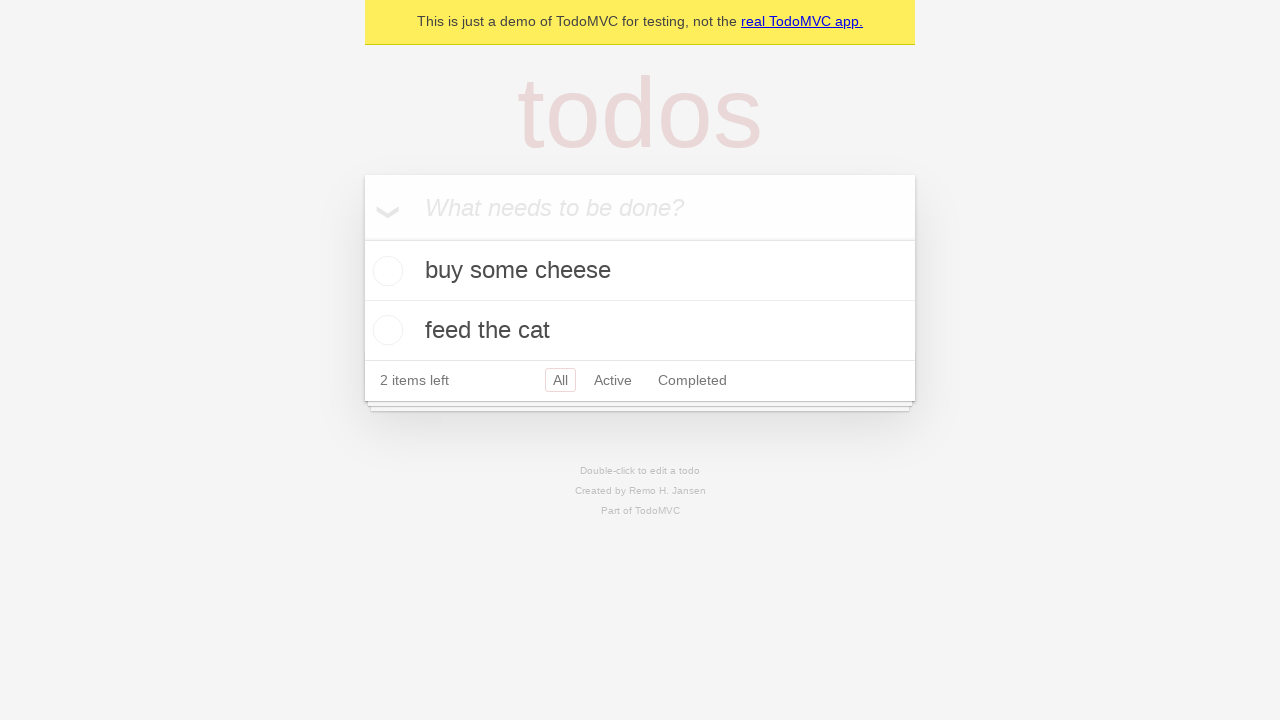

Filled todo input with 'book a doctors appointment' on internal:attr=[placeholder="What needs to be done?"i]
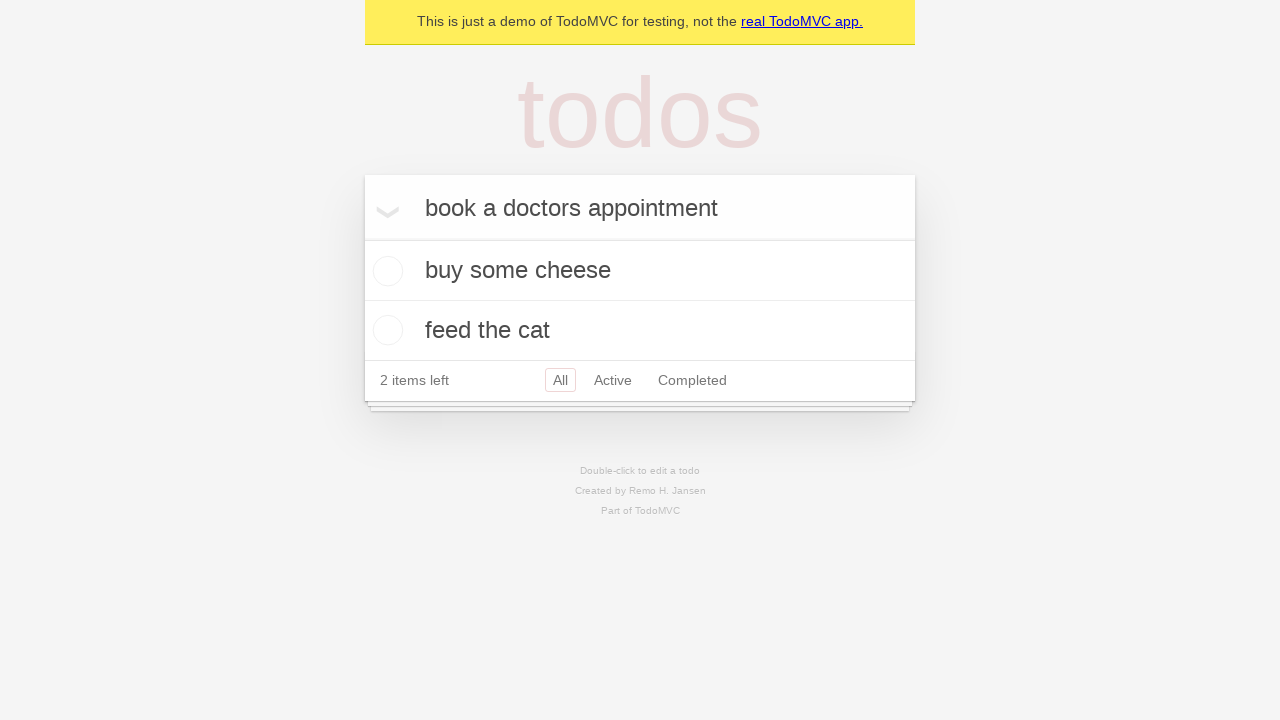

Pressed Enter to create third todo item on internal:attr=[placeholder="What needs to be done?"i]
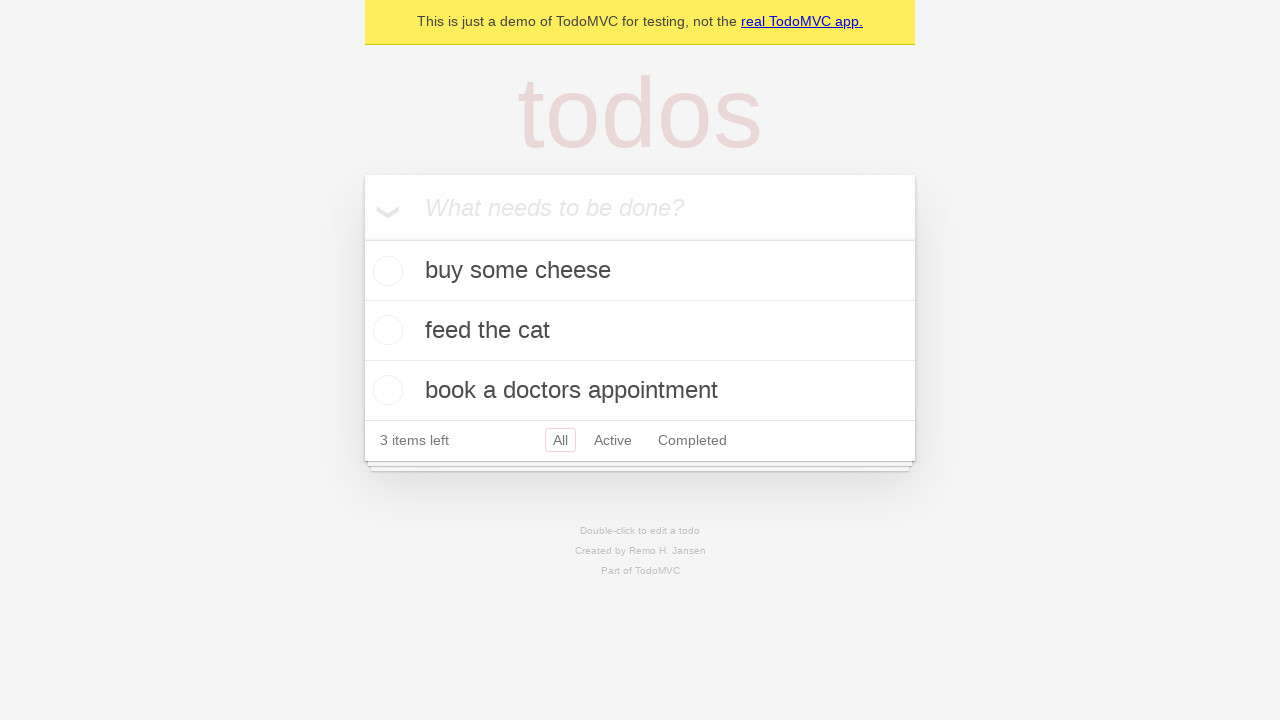

Checked the second todo item (feed the cat) at (385, 330) on internal:testid=[data-testid="todo-item"s] >> nth=1 >> internal:role=checkbox
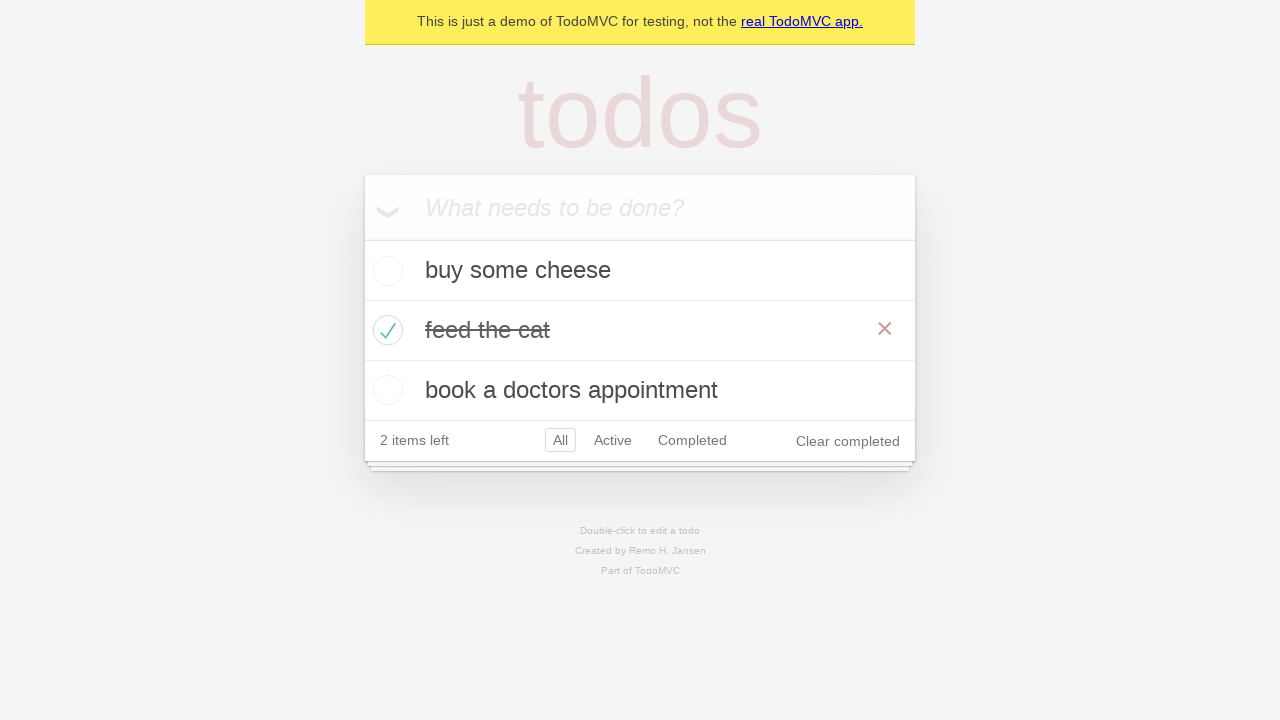

Clicked 'Clear completed' button to remove completed items at (848, 441) on internal:role=button[name="Clear completed"i]
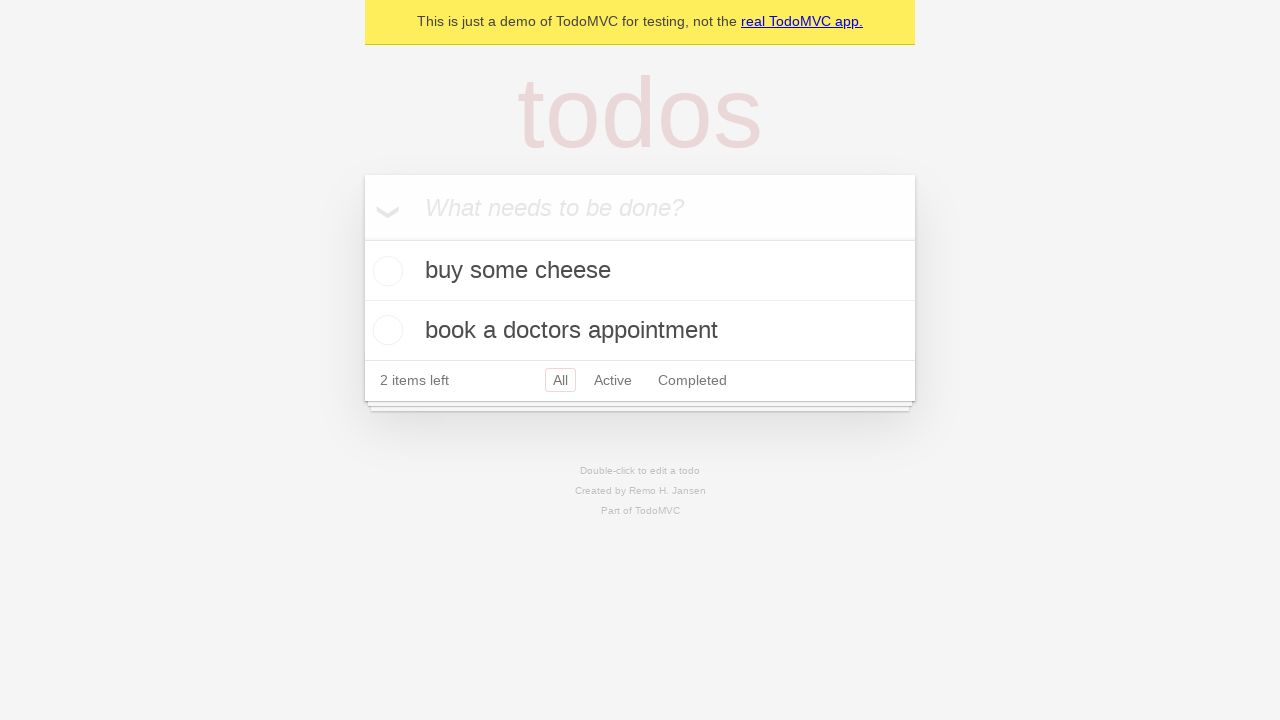

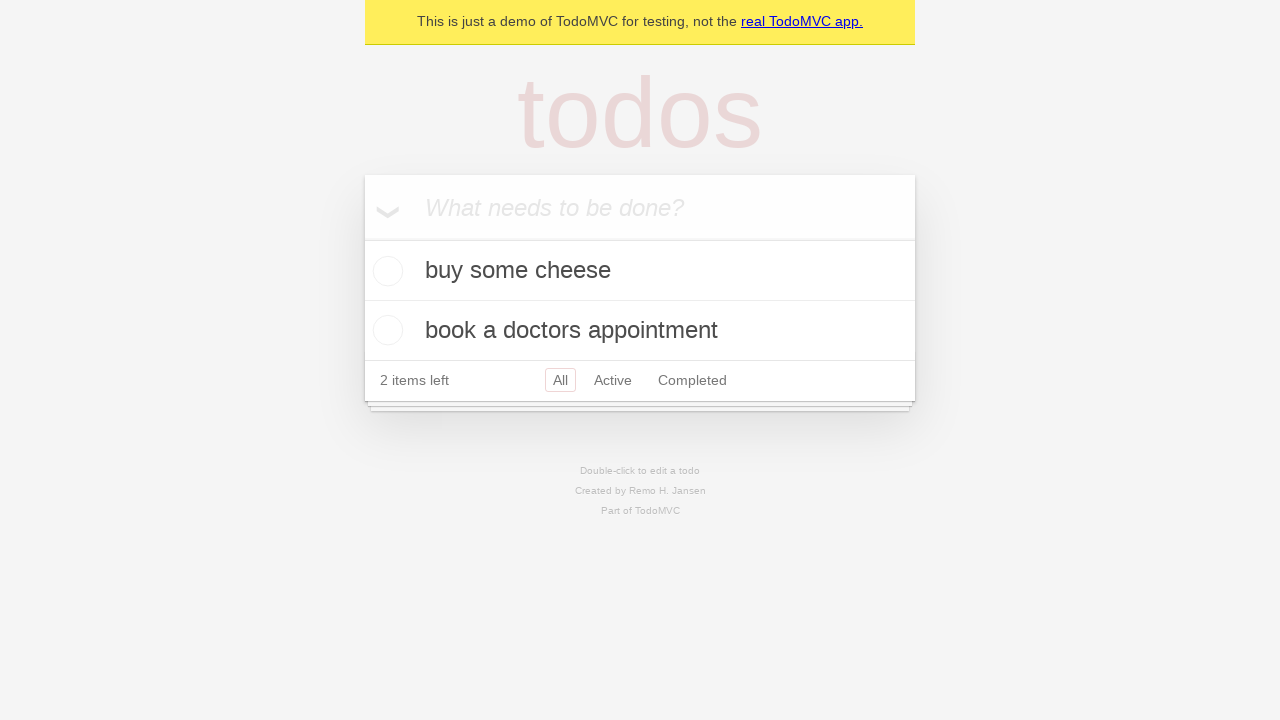